Tests the radio station search functionality on internet-radio.com by entering a search term and submitting the search form, then waiting for results to load.

Starting URL: https://www.internet-radio.com/

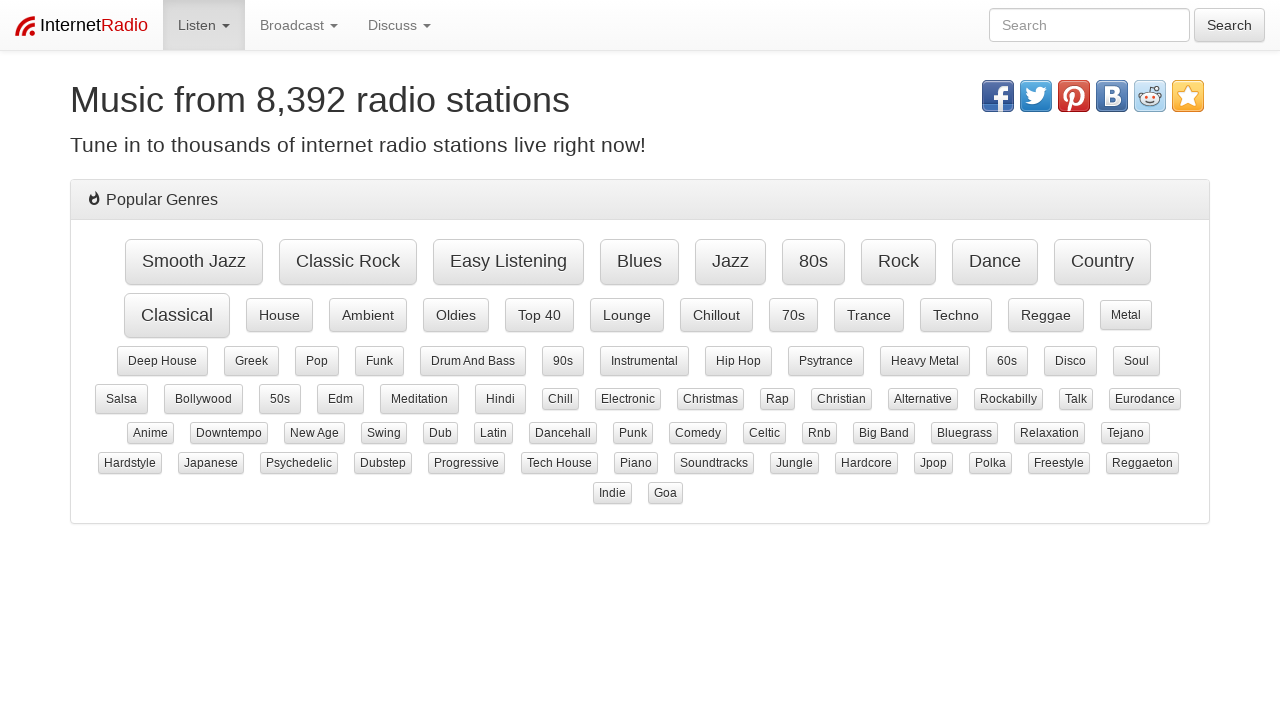

Filled search field with 'synthwave' on input[name='radio']
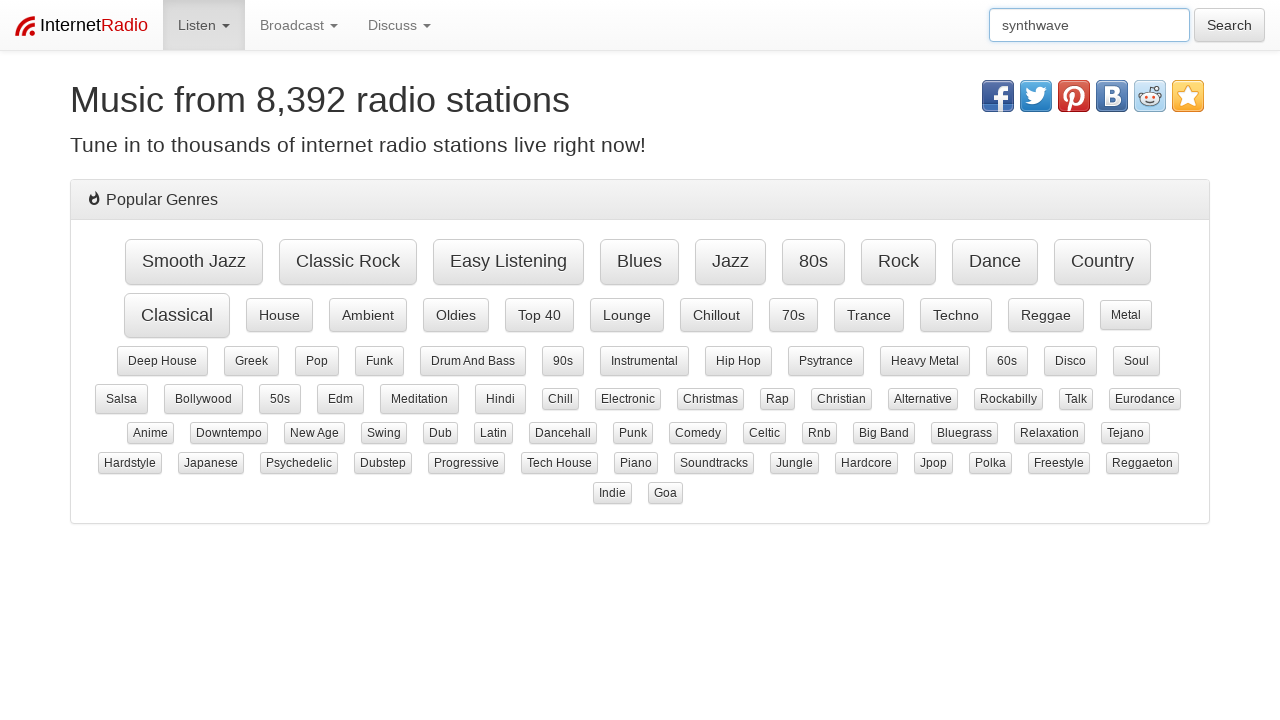

Clicked search button to submit the form at (1230, 25) on button.btn.btn-default
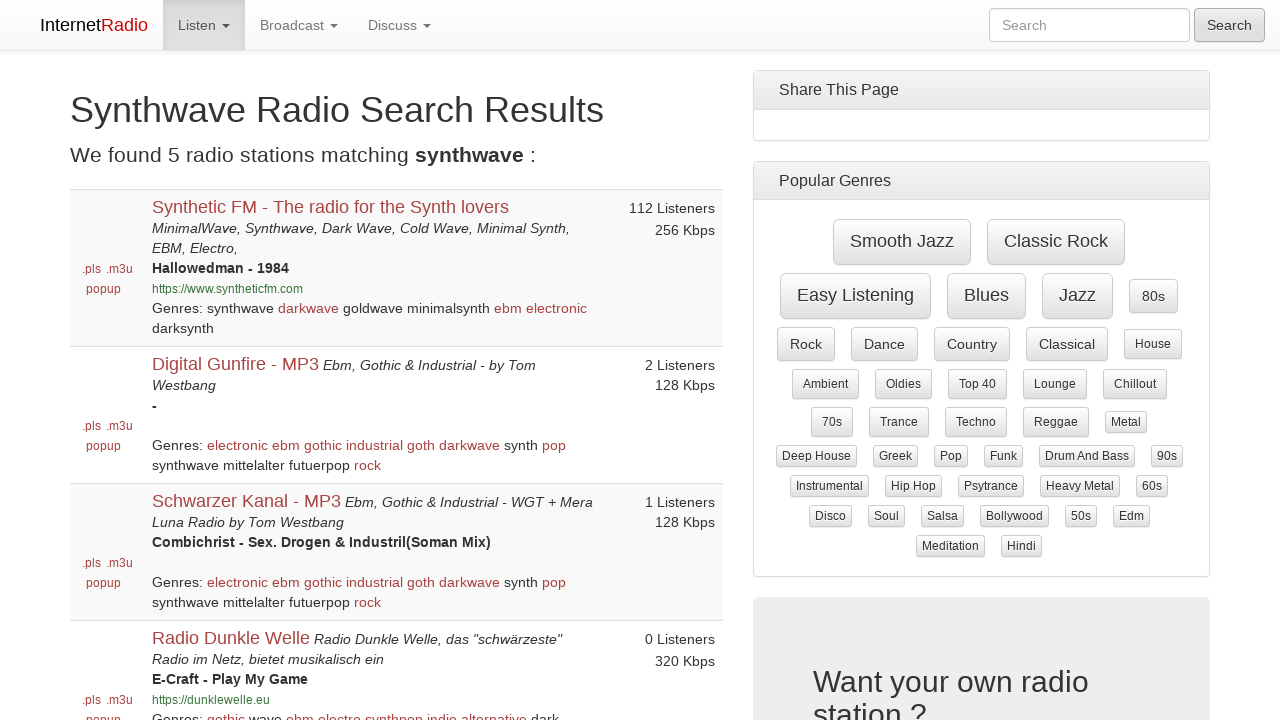

Search results table loaded successfully
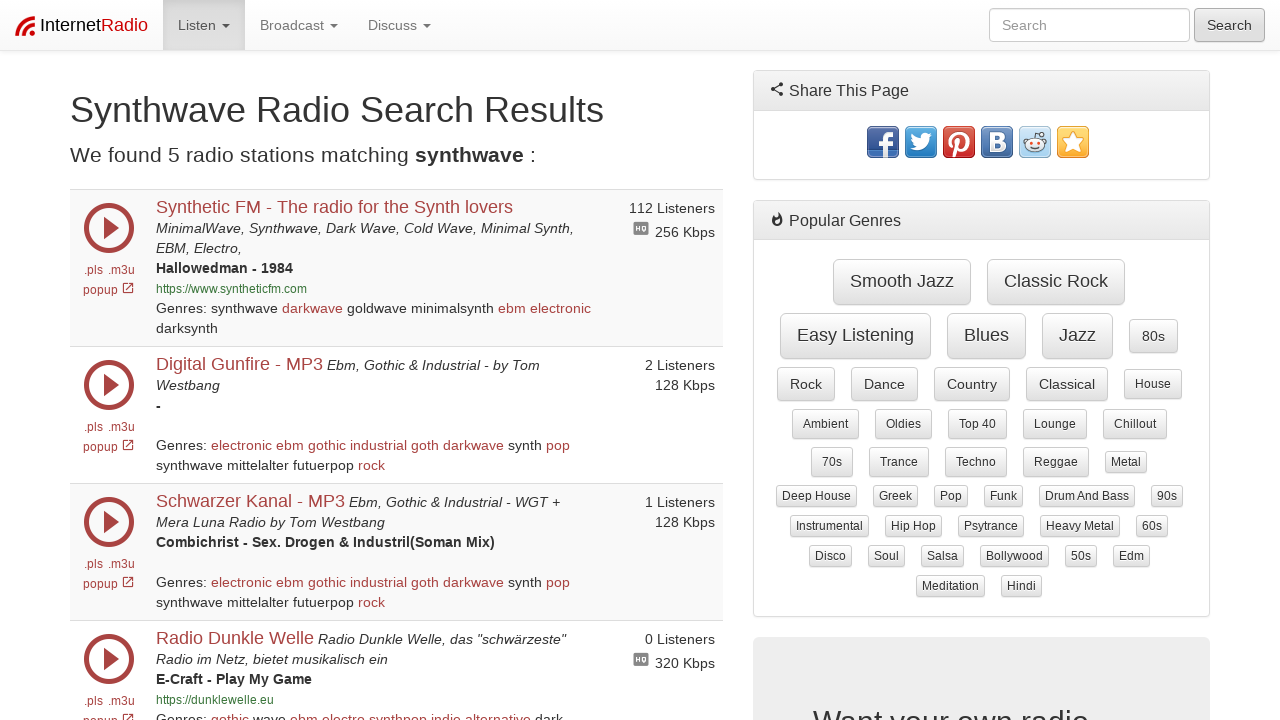

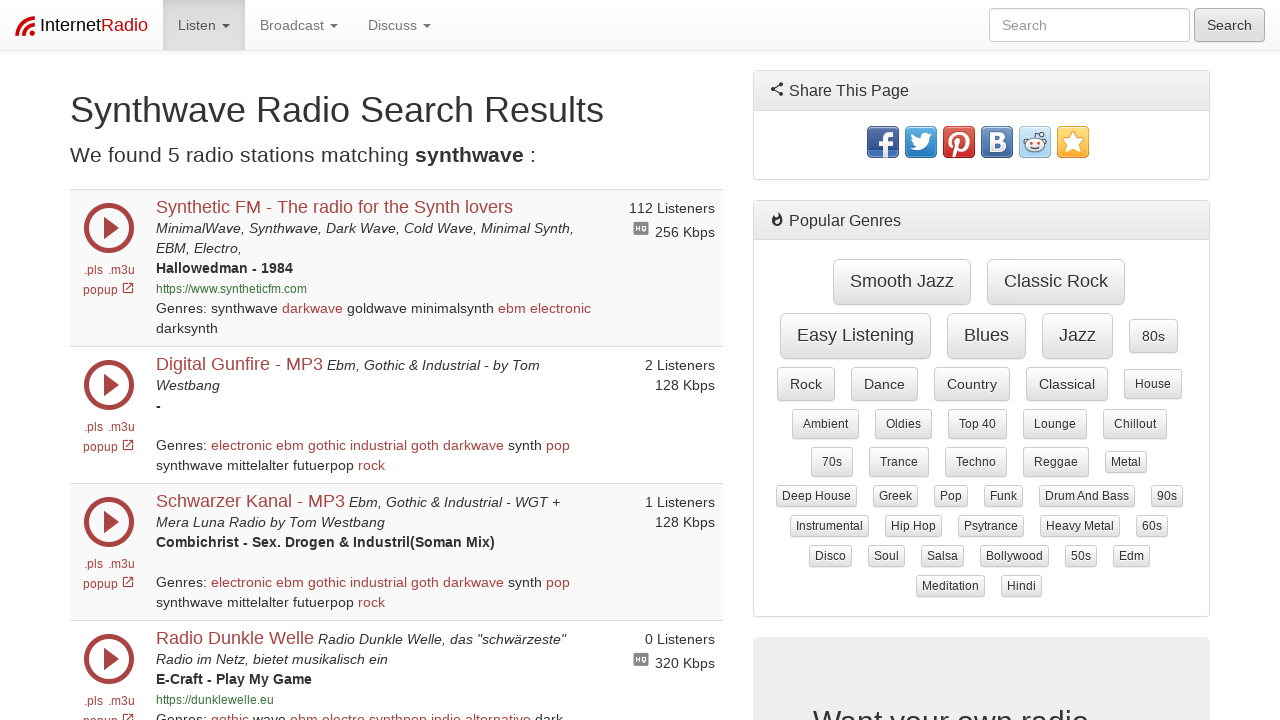